Navigates to an OpenCart registration page and attempts to fill an input field (demonstrates locator behavior - the original script uses a non-existent element ID to demonstrate NoSuchElementException)

Starting URL: https://naveenautomationlabs.com/opencart/index.php?route=account/register

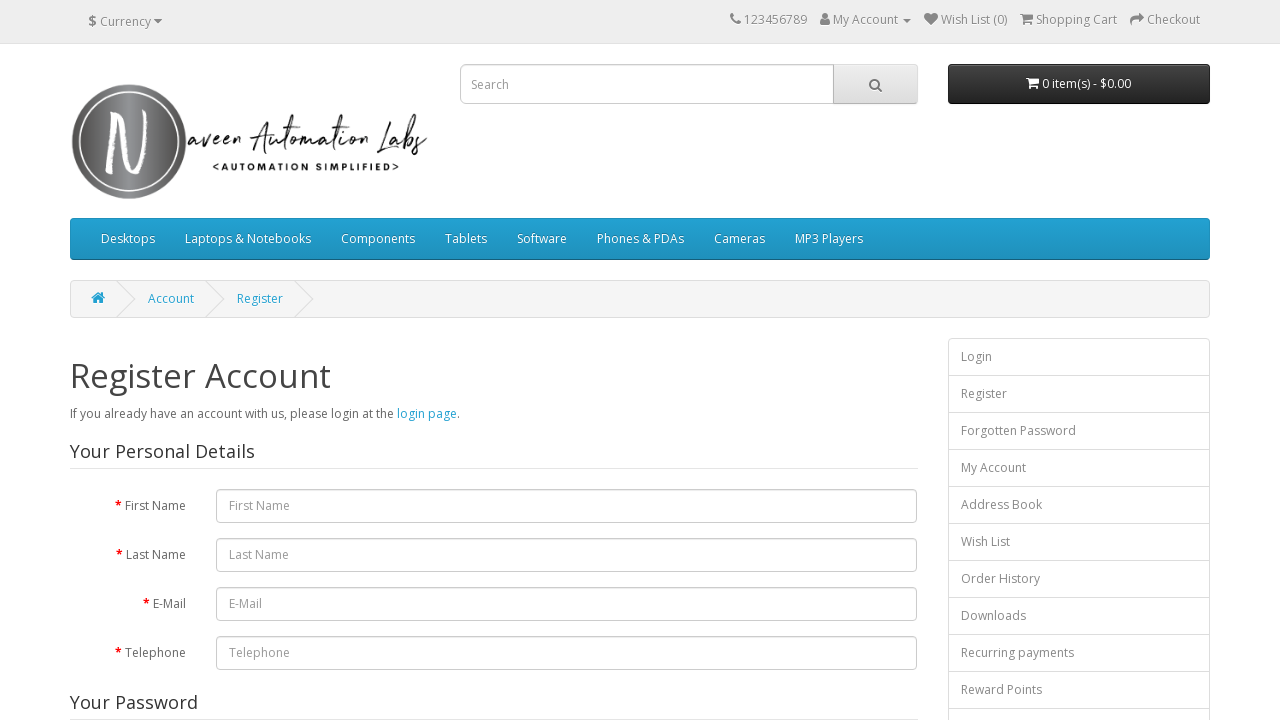

Filled firstname input field with 'testing' on input#input-firstname
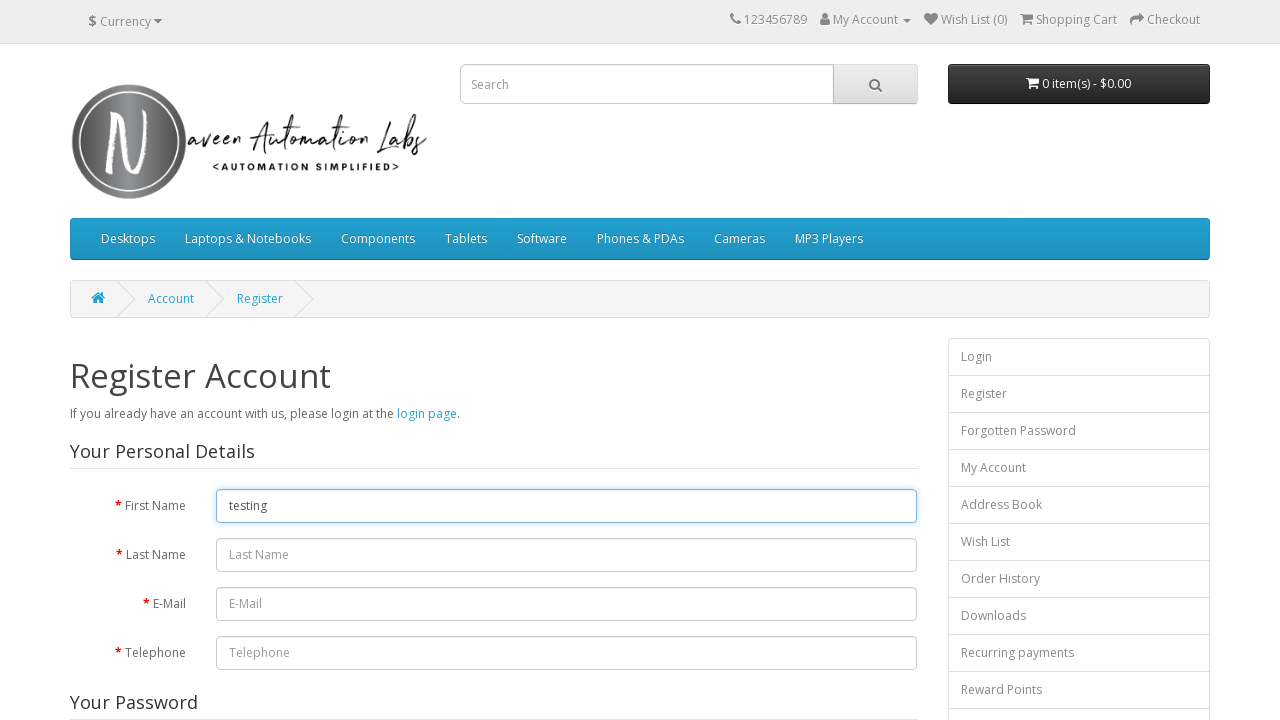

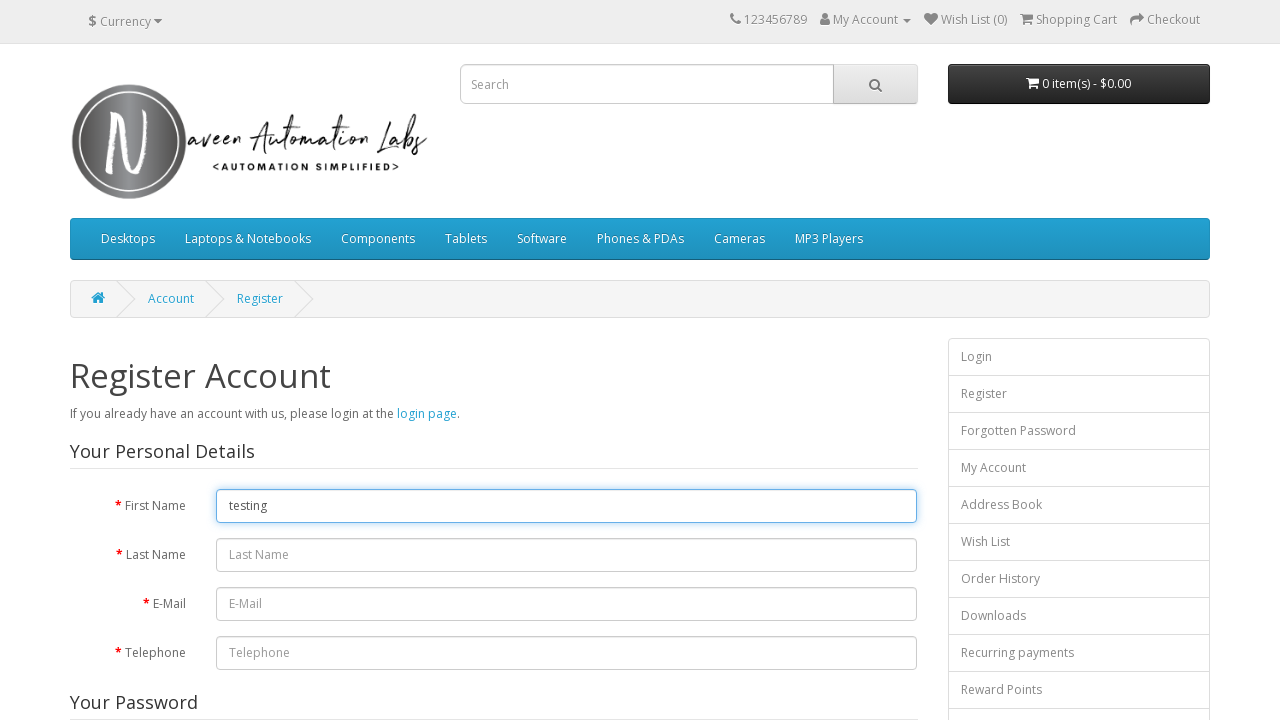